Tests draggable functionality by dragging an element by a specific offset (200px right, 100px down) within an iframe on the jQuery UI demo page.

Starting URL: https://jqueryui.com/draggable/

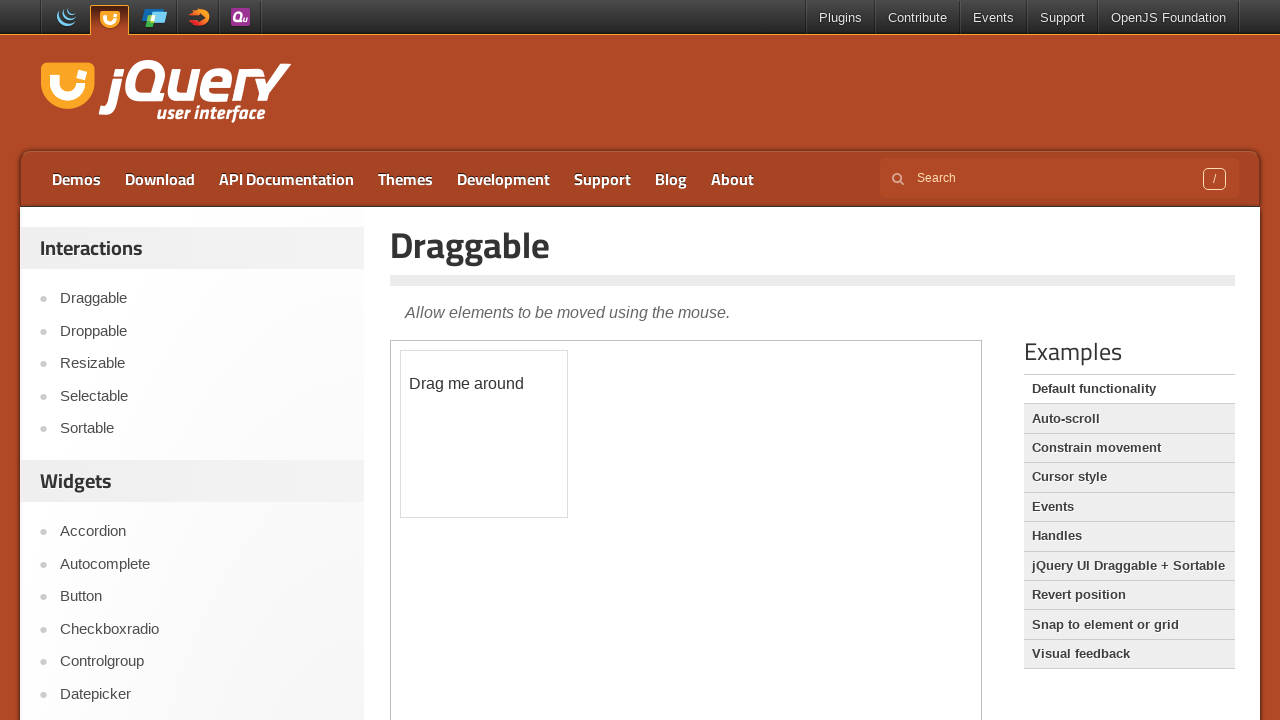

Located the demo iframe
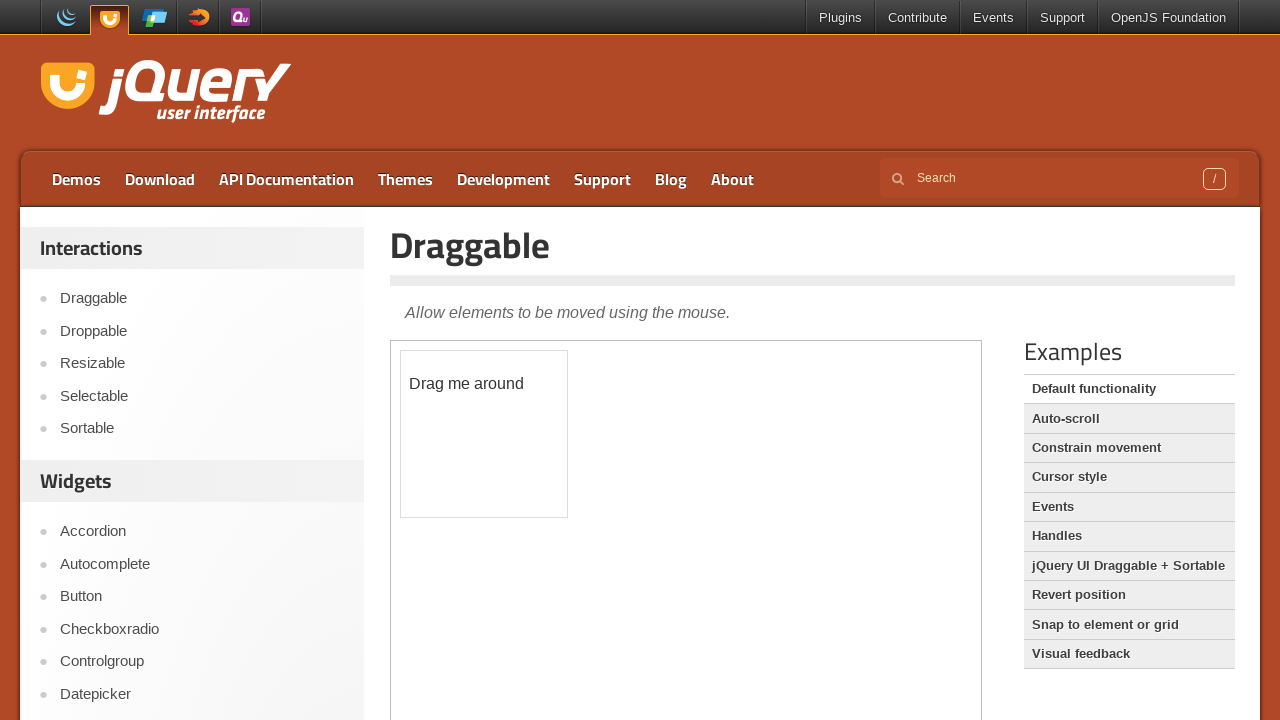

Located the draggable element
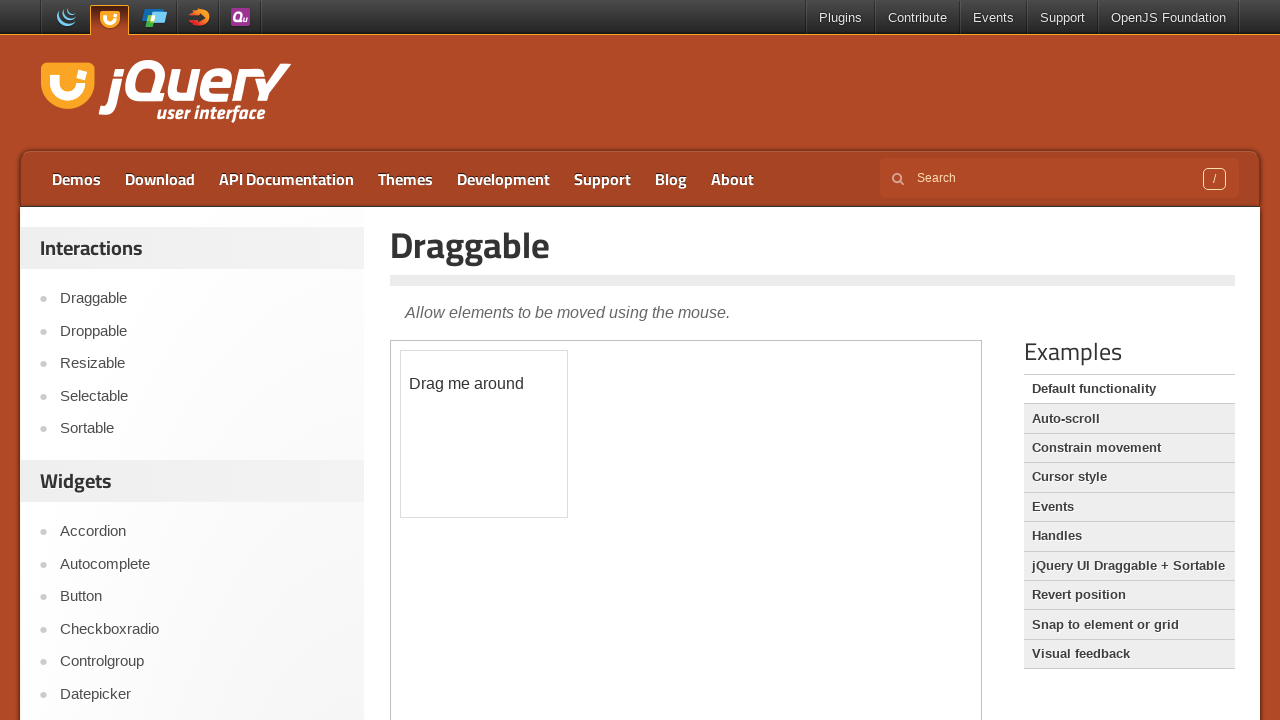

Draggable element is now visible
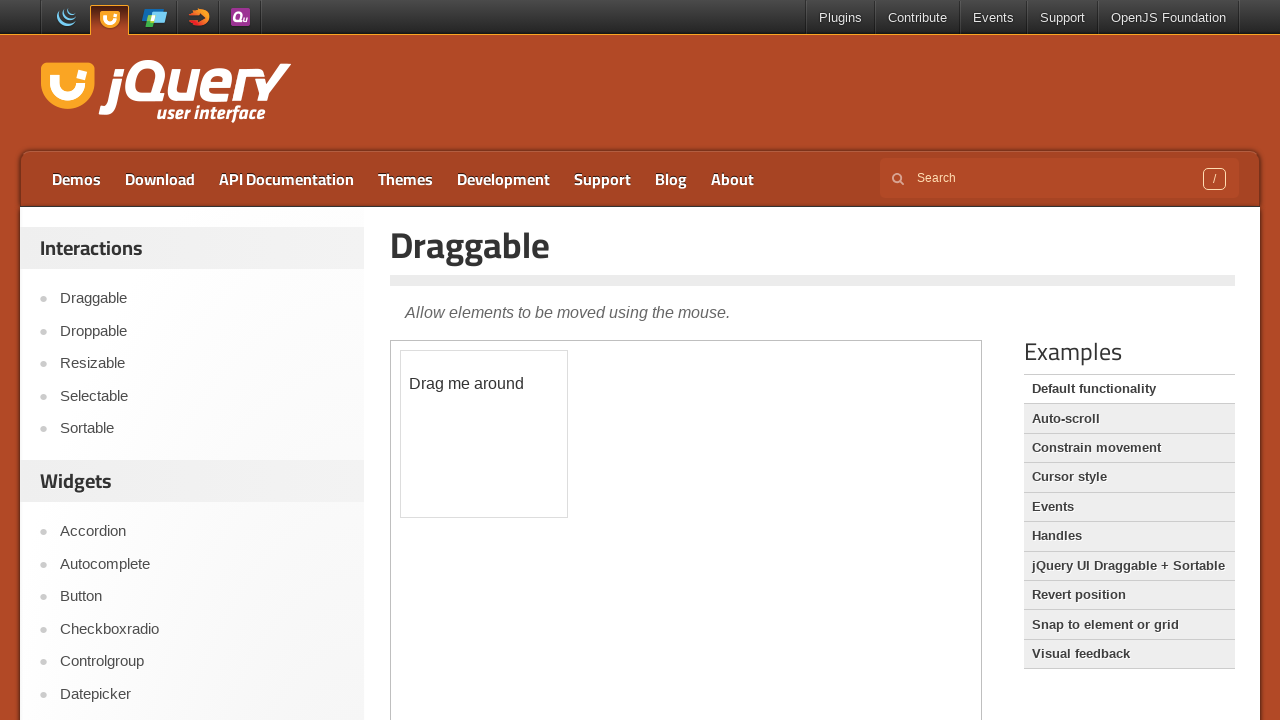

Retrieved bounding box of draggable element
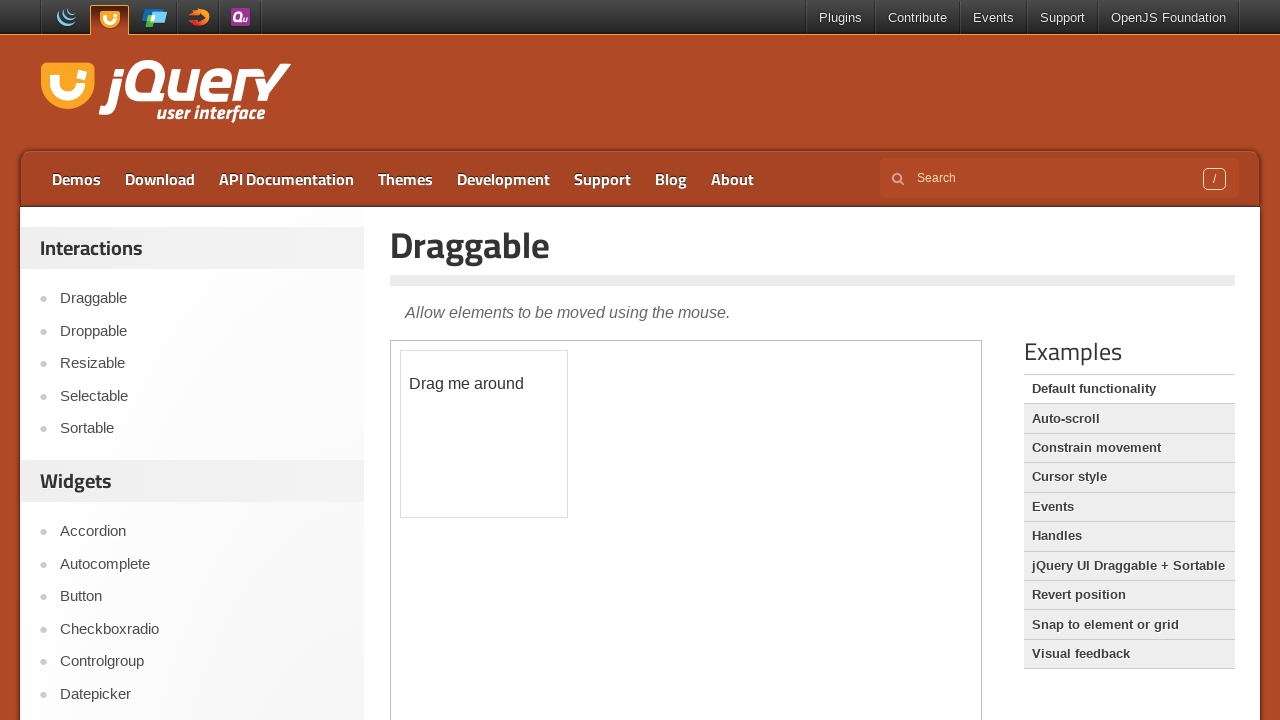

Moved mouse to center of draggable element at (484, 434)
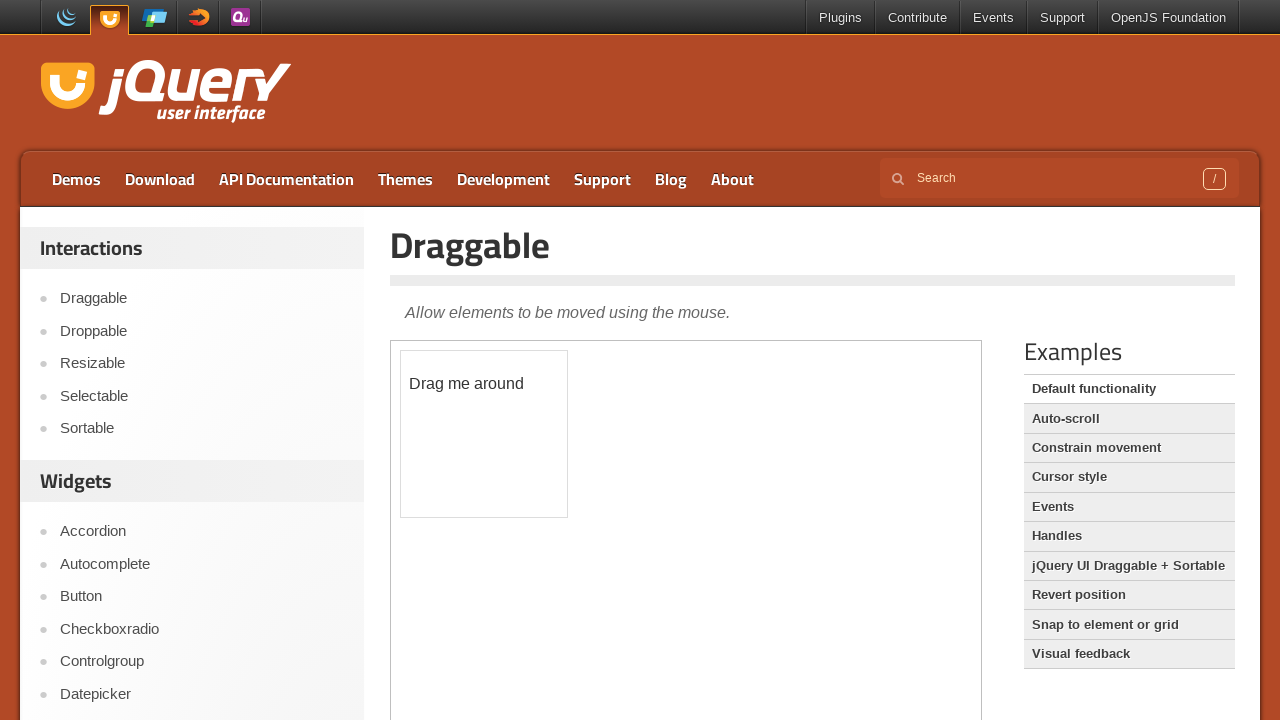

Pressed mouse button down at (484, 434)
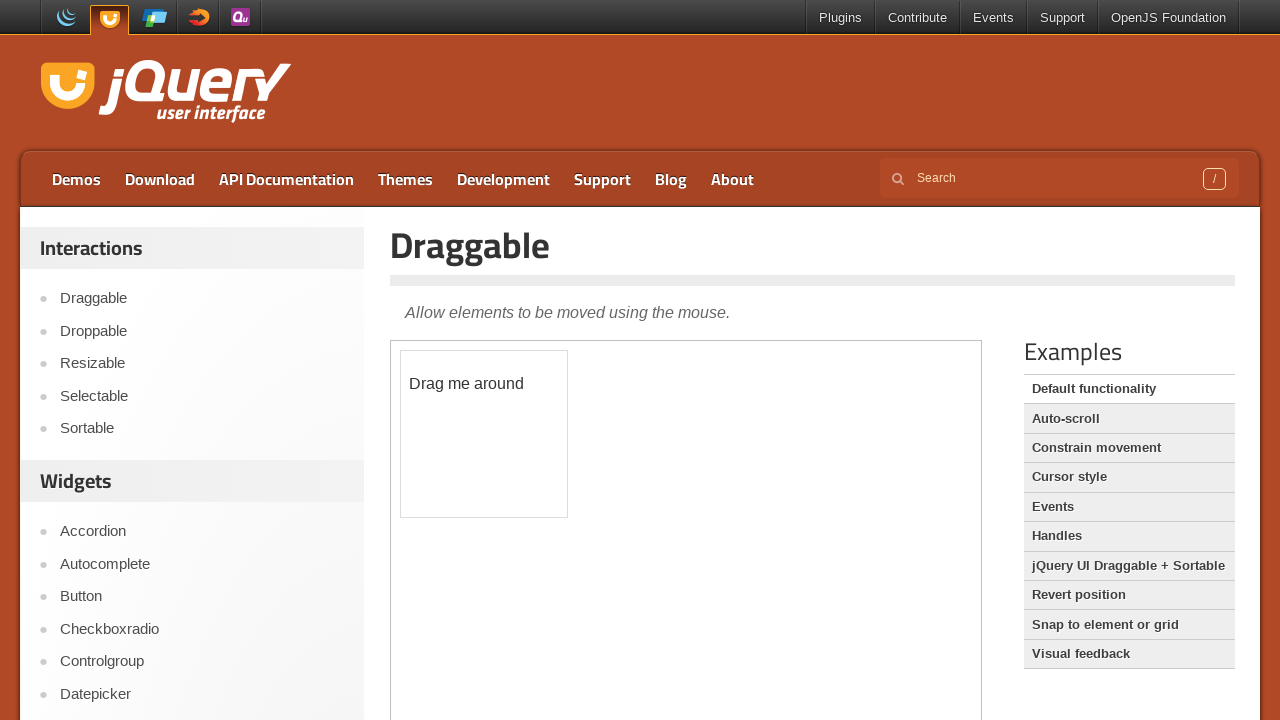

Dragged element 200px right and 100px down at (684, 534)
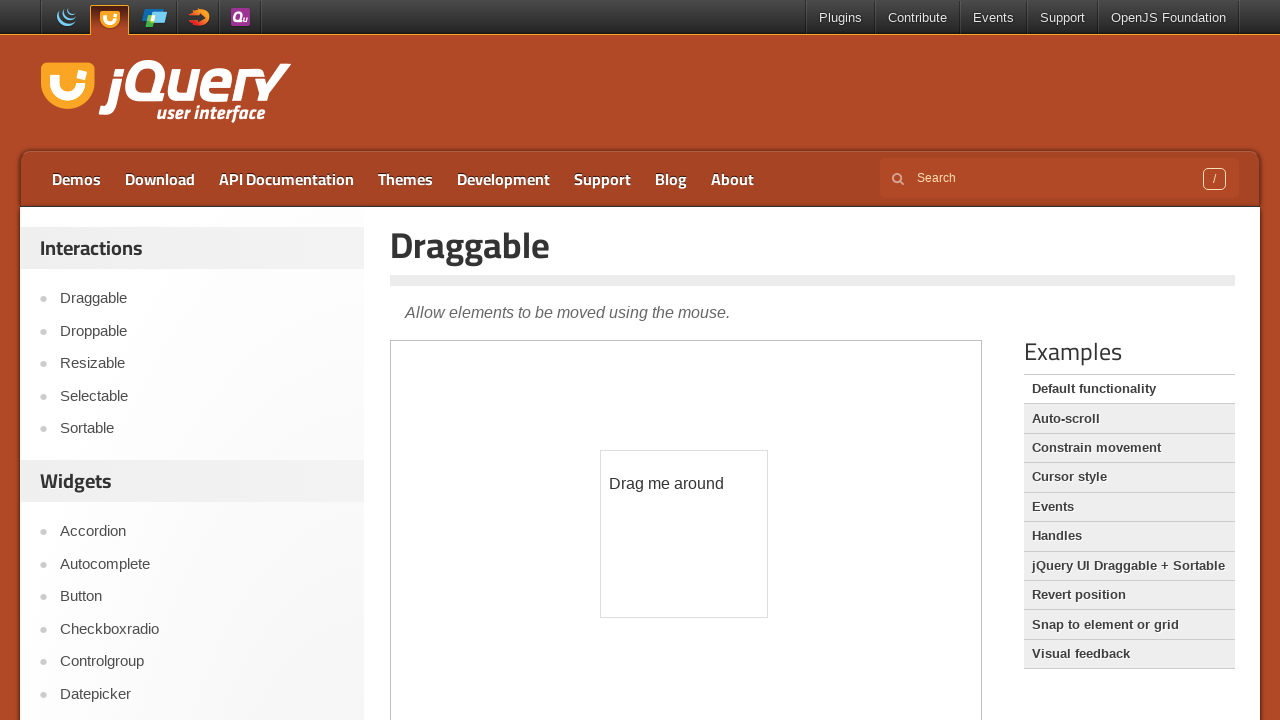

Released mouse button to complete drag operation at (684, 534)
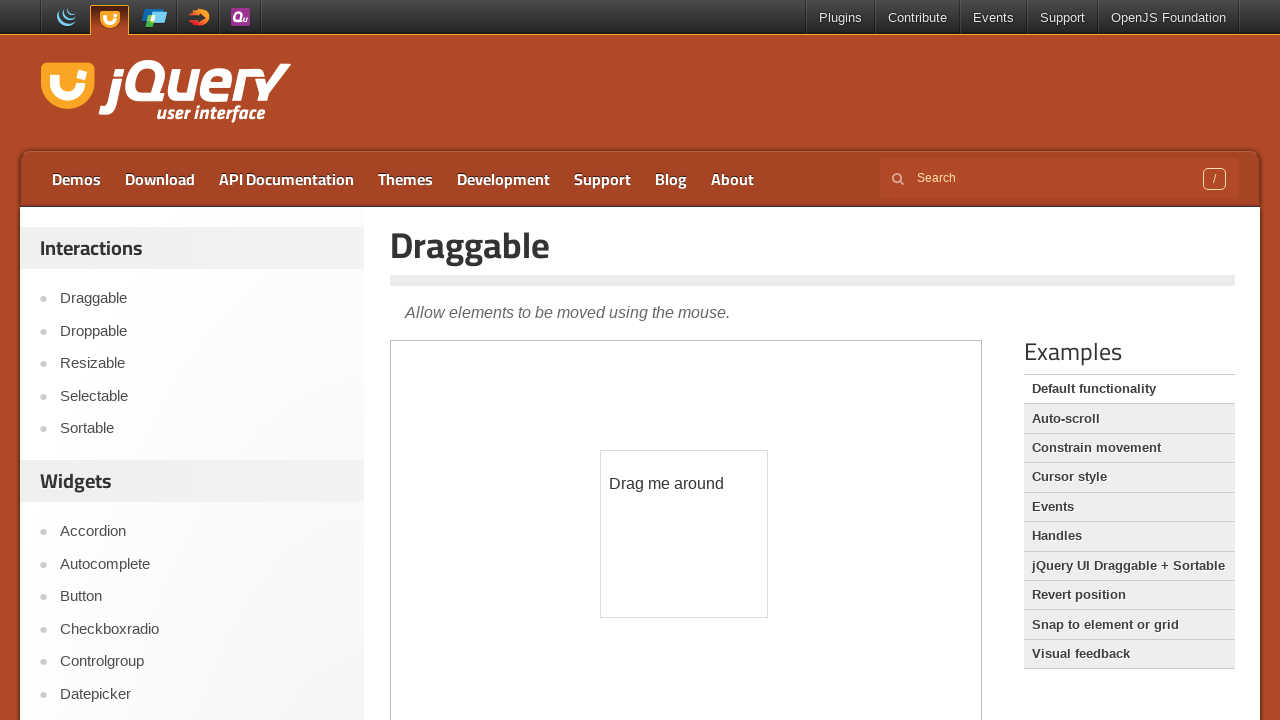

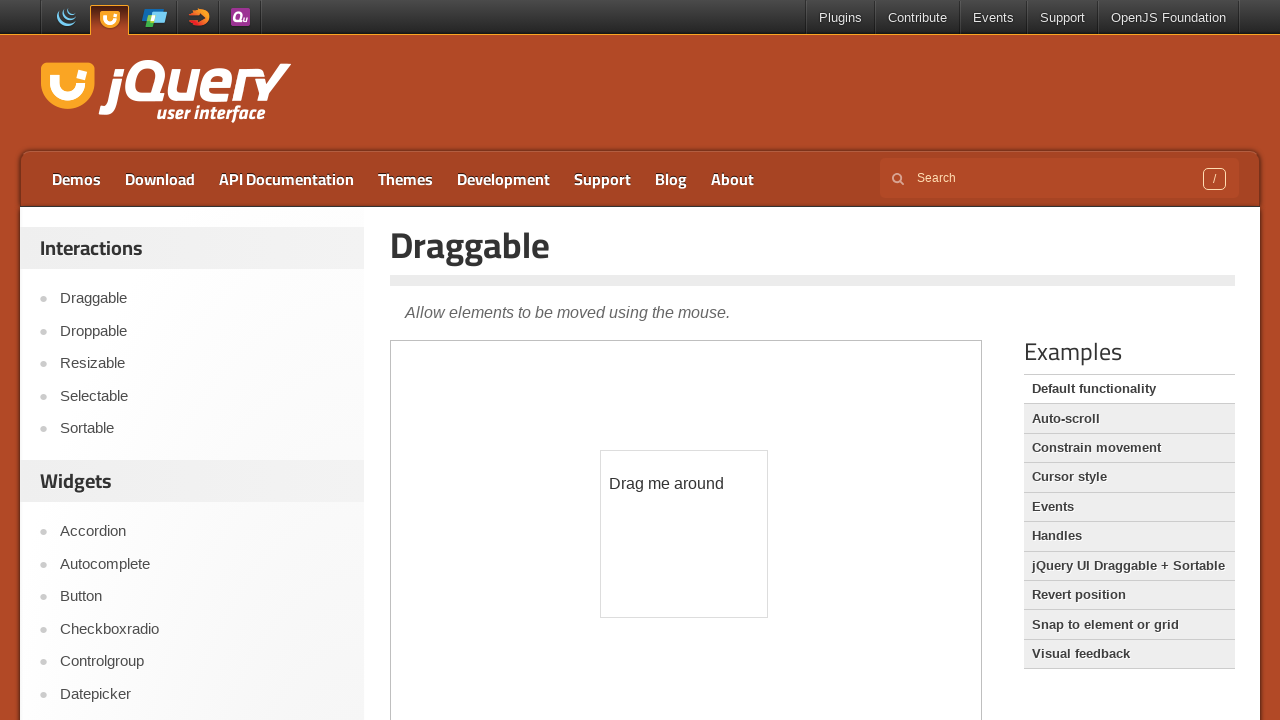